Tests the contact form submission by filling in name, email, subject, and message fields, then clicking submit and verifying a success message appears.

Starting URL: https://practice-react.sdetunicorns.com/contact

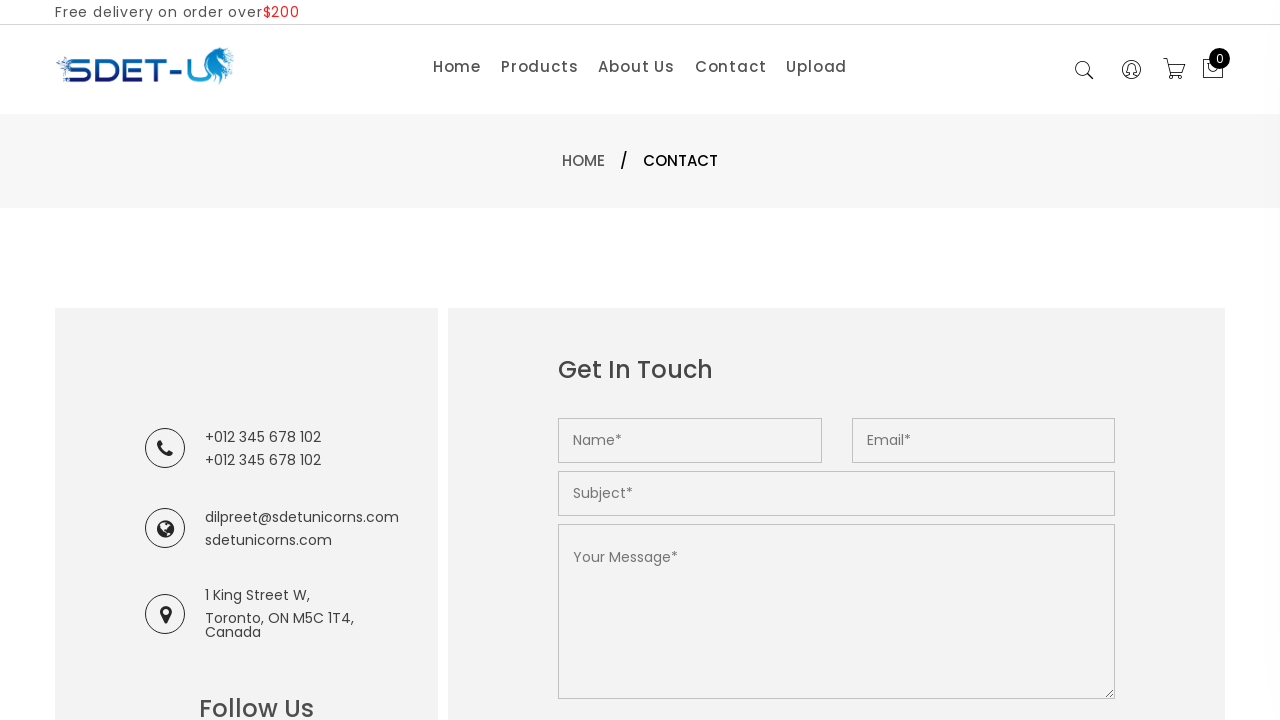

Filled Name field with 'test1' on input[placeholder="Name*"]
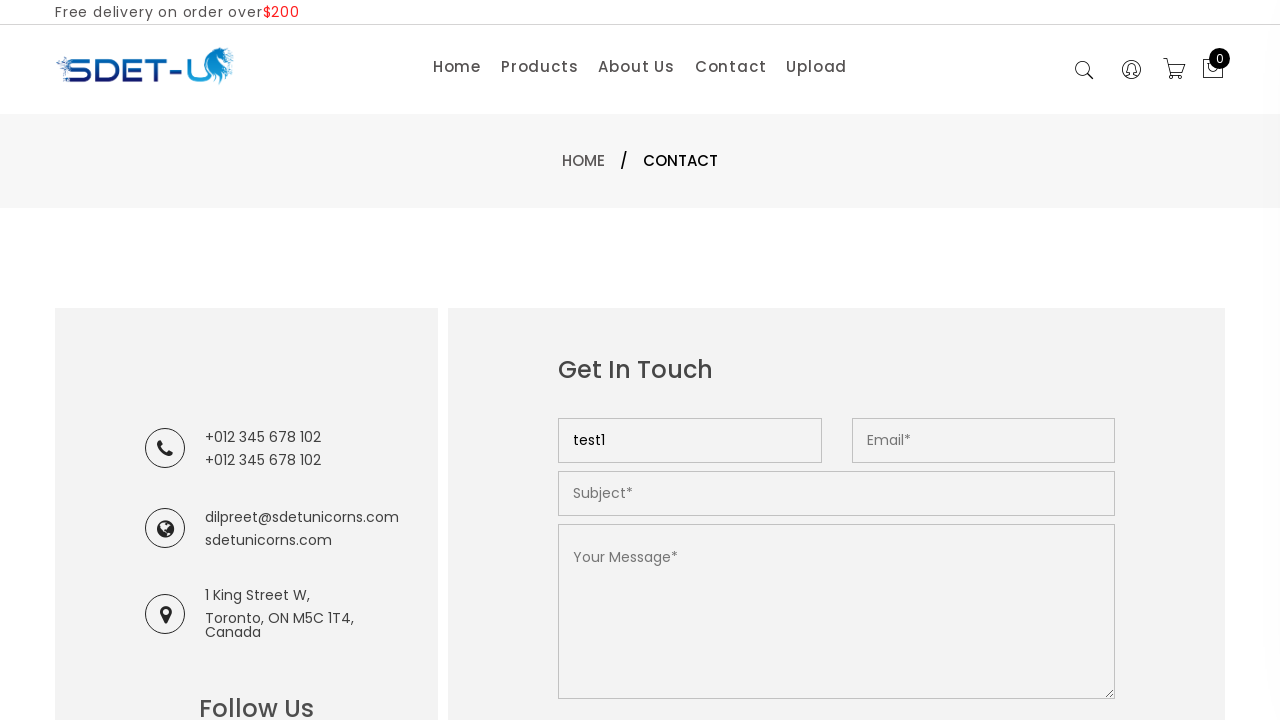

Filled Email field with 'test1@gmail.com' on input[placeholder="Email*"]
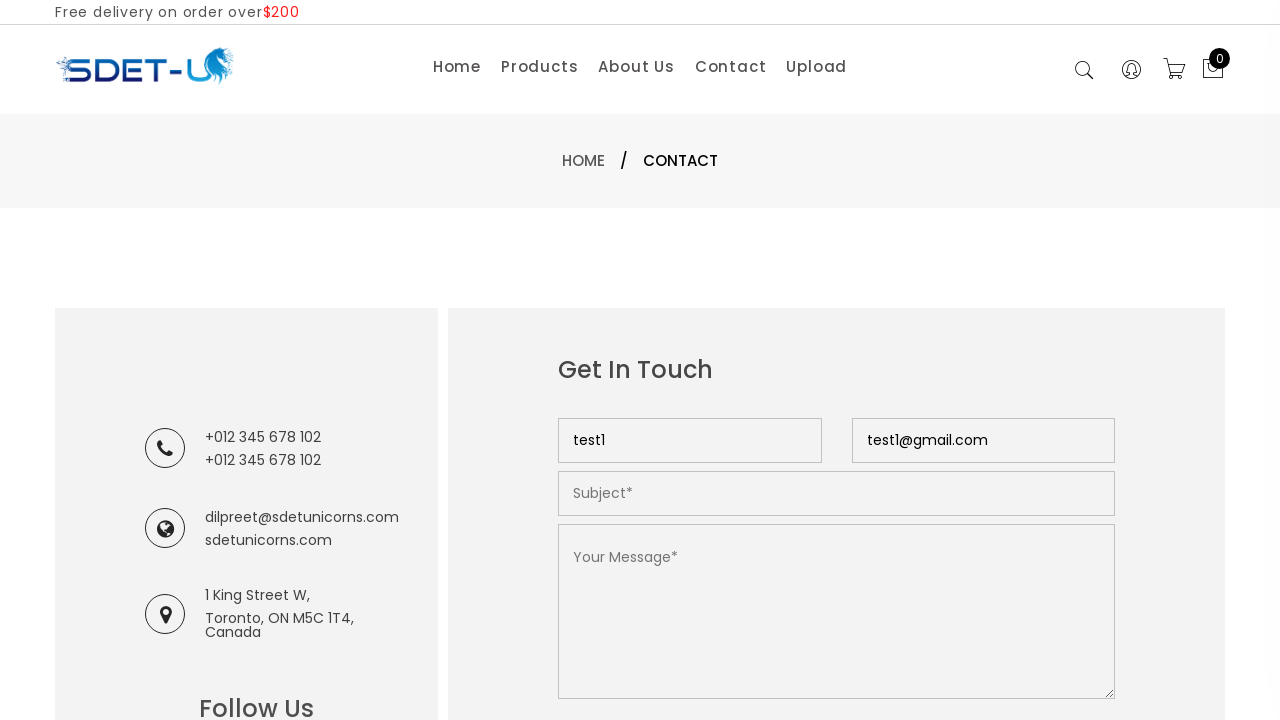

Filled Subject field with 'Testing' on input[placeholder="Subject*"]
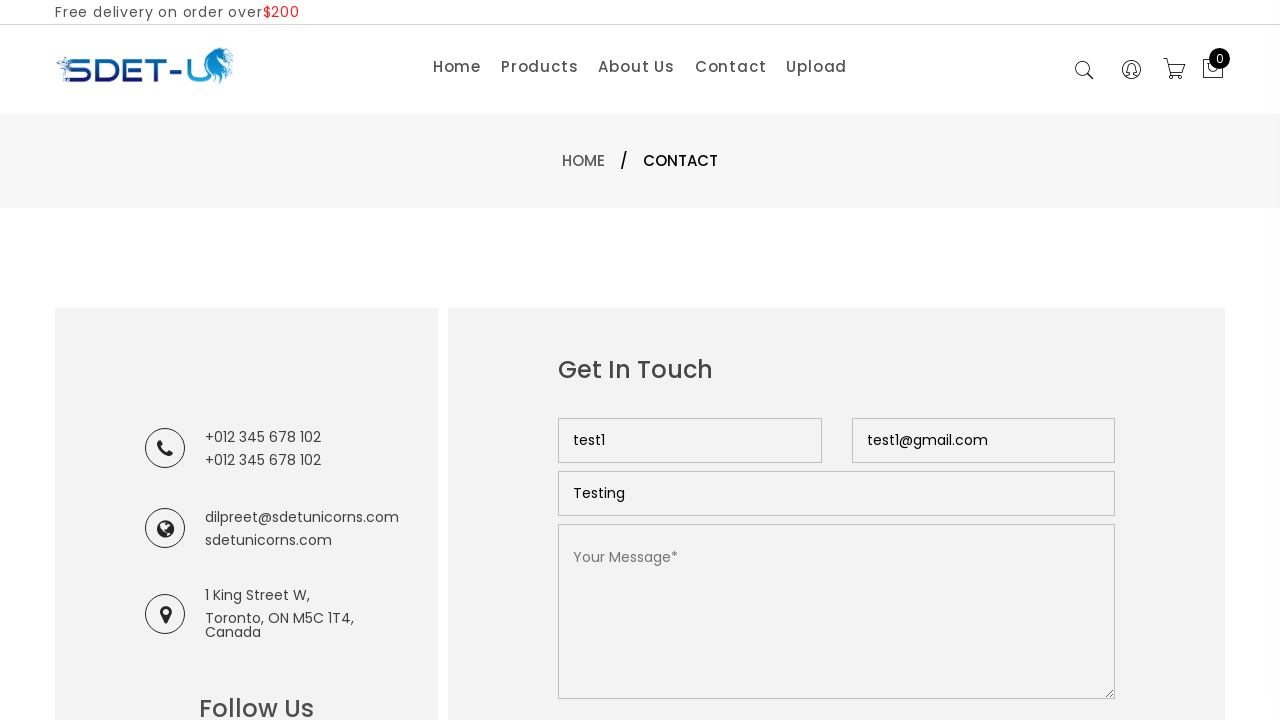

Filled Message field with 'Good to see testing is in progress' on textarea[placeholder="Your Message*"]
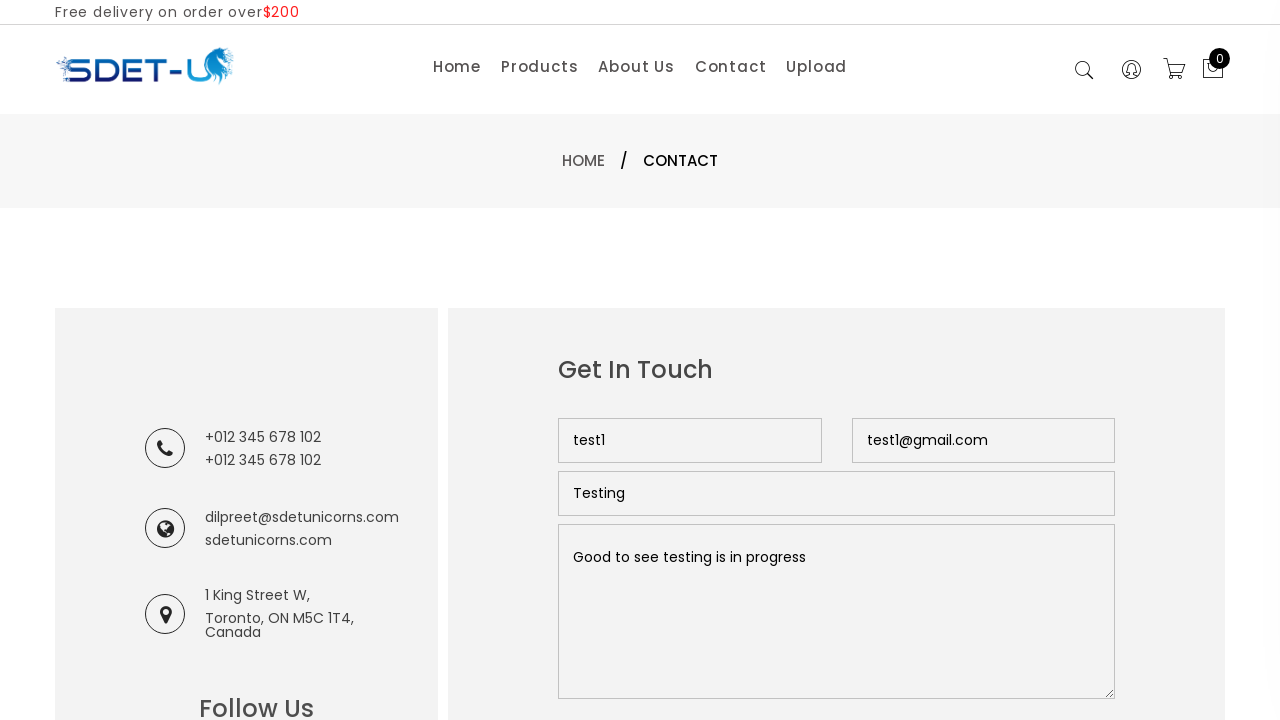

Clicked submit button to send the contact form at (628, 360) on .submit
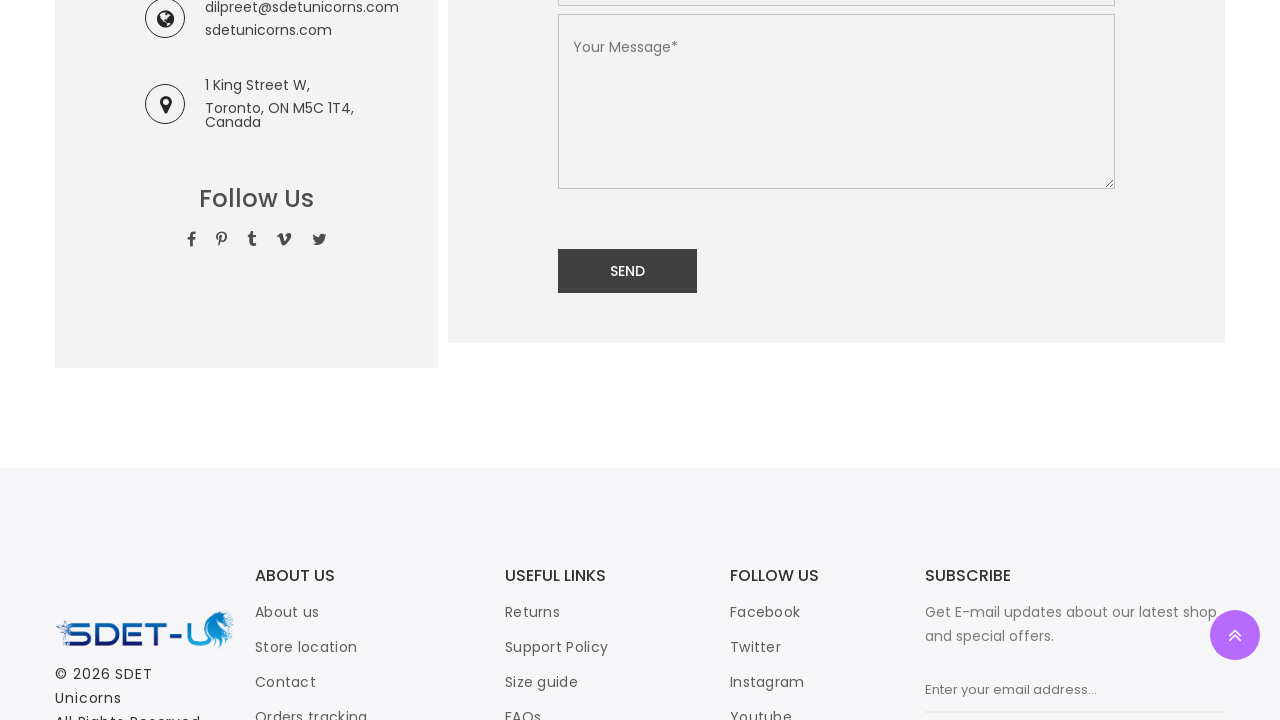

Success message appeared after form submission
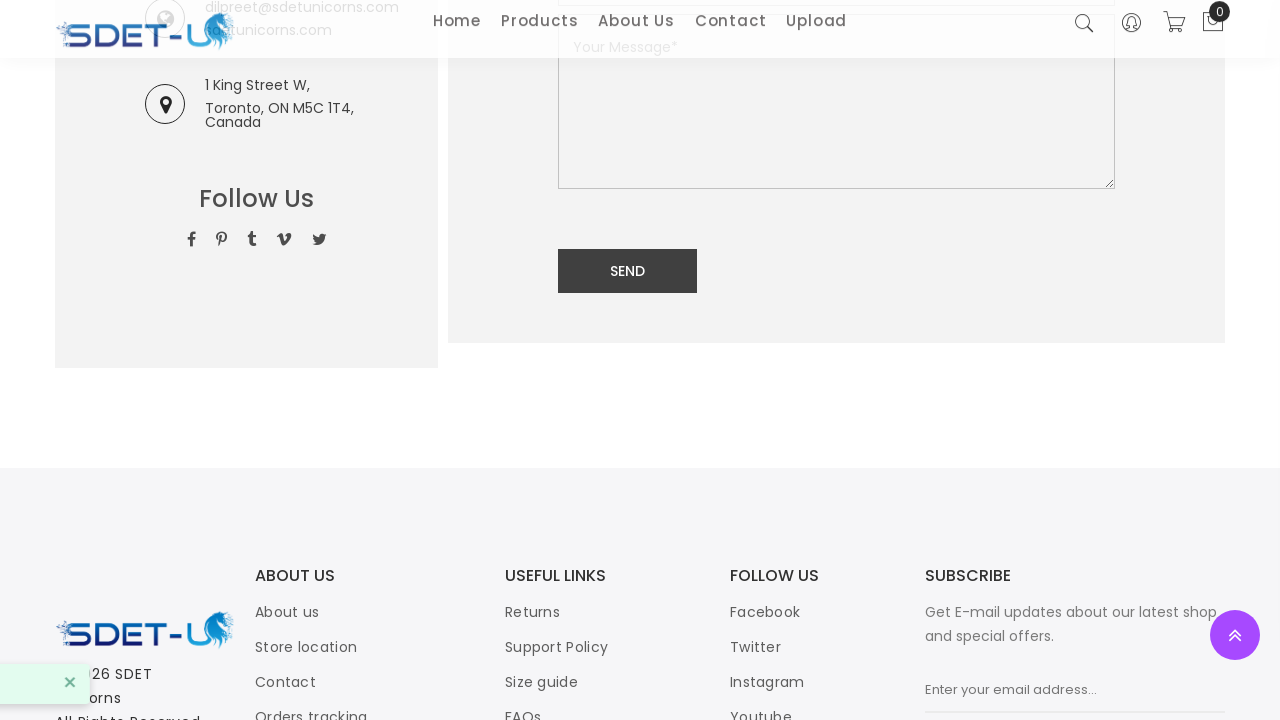

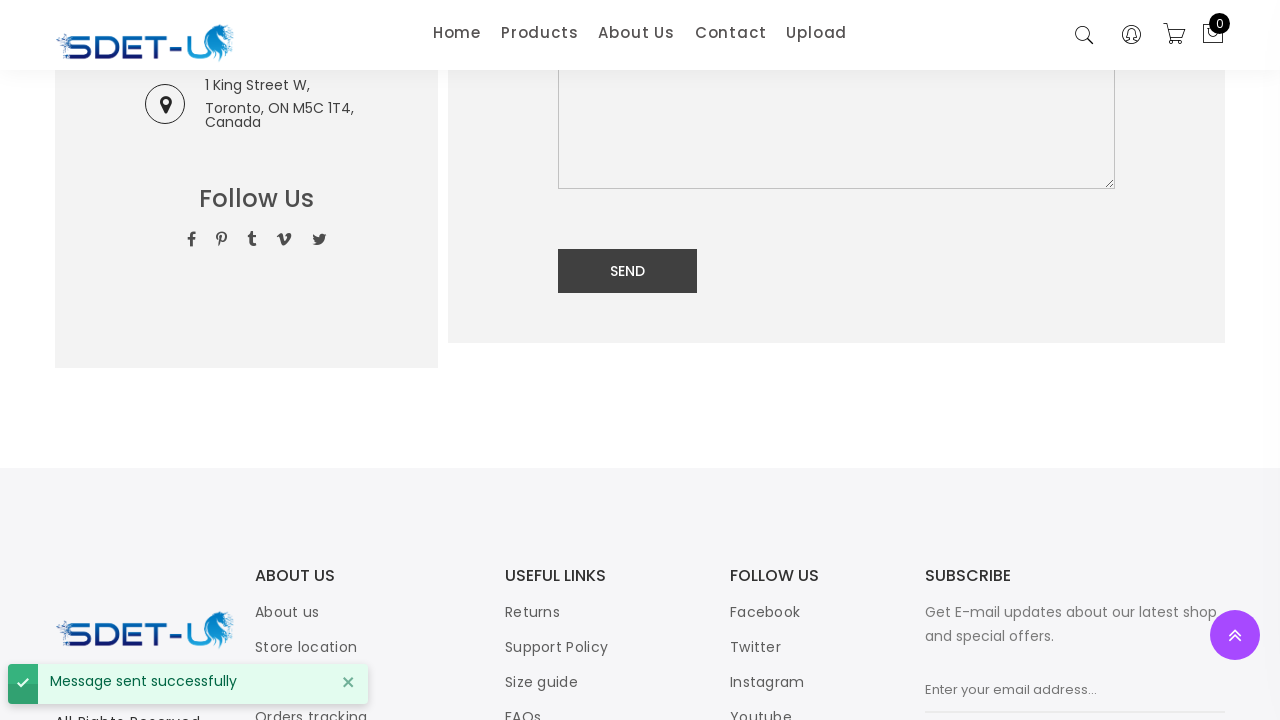